Tests pressing the tab key without targeting a specific element and verifies that the page displays the correct key press result.

Starting URL: http://the-internet.herokuapp.com/key_presses

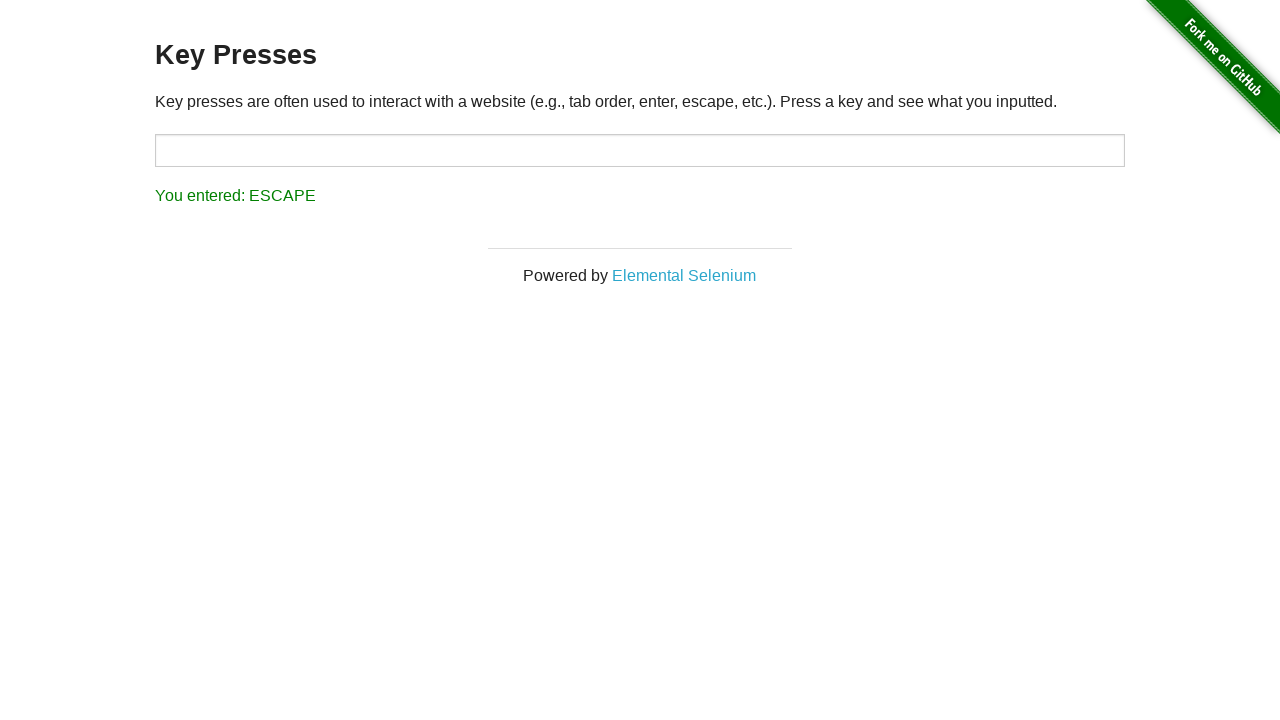

Navigated to key presses test page
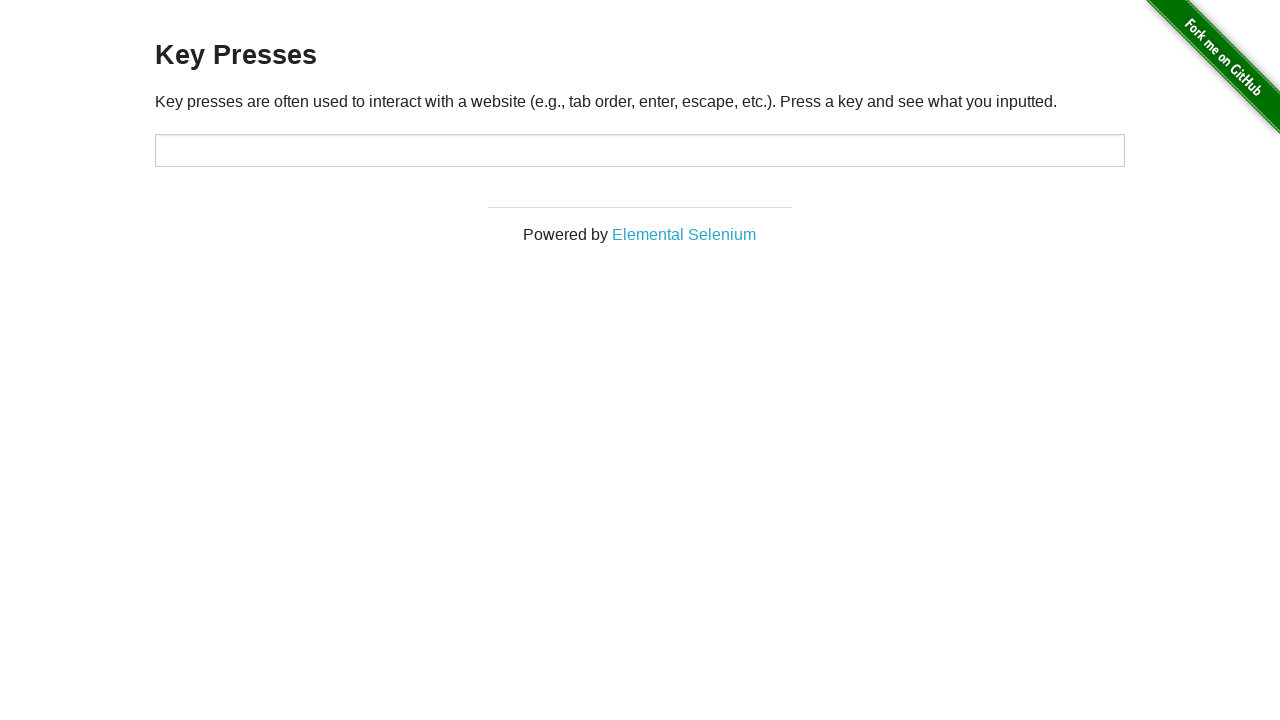

Pressed Tab key without targeting a specific element
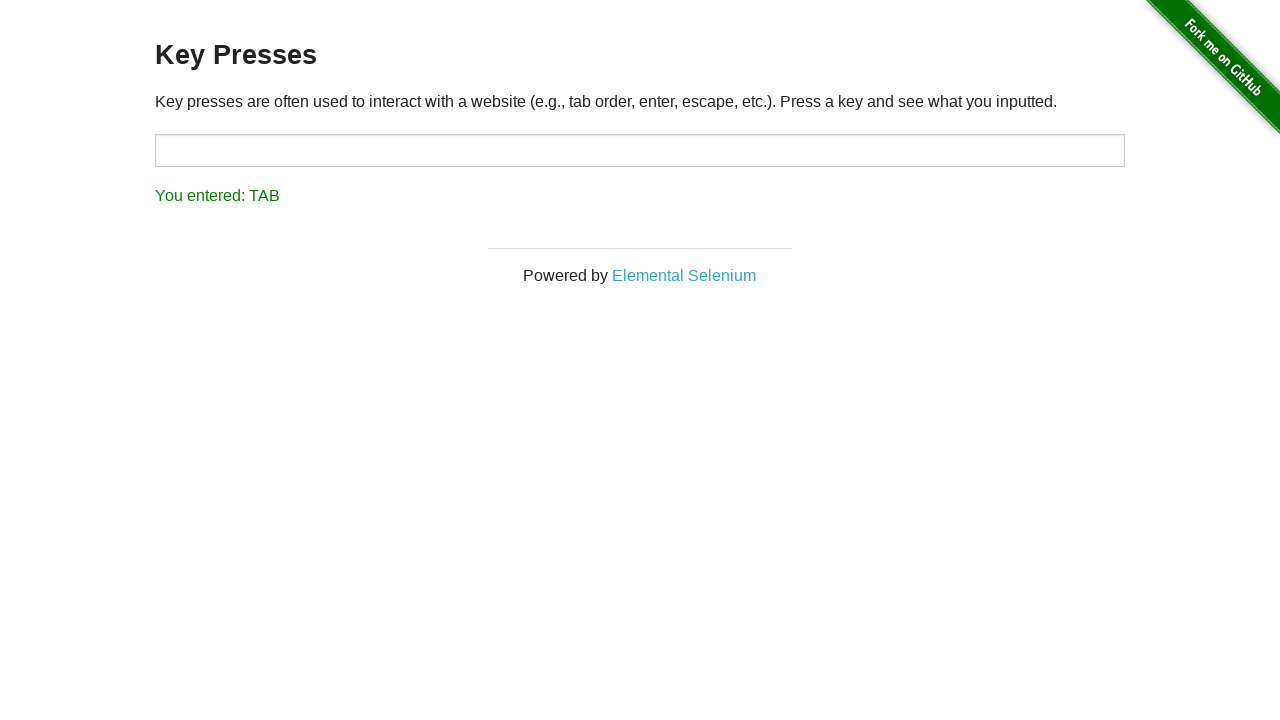

Result element loaded after Tab key press
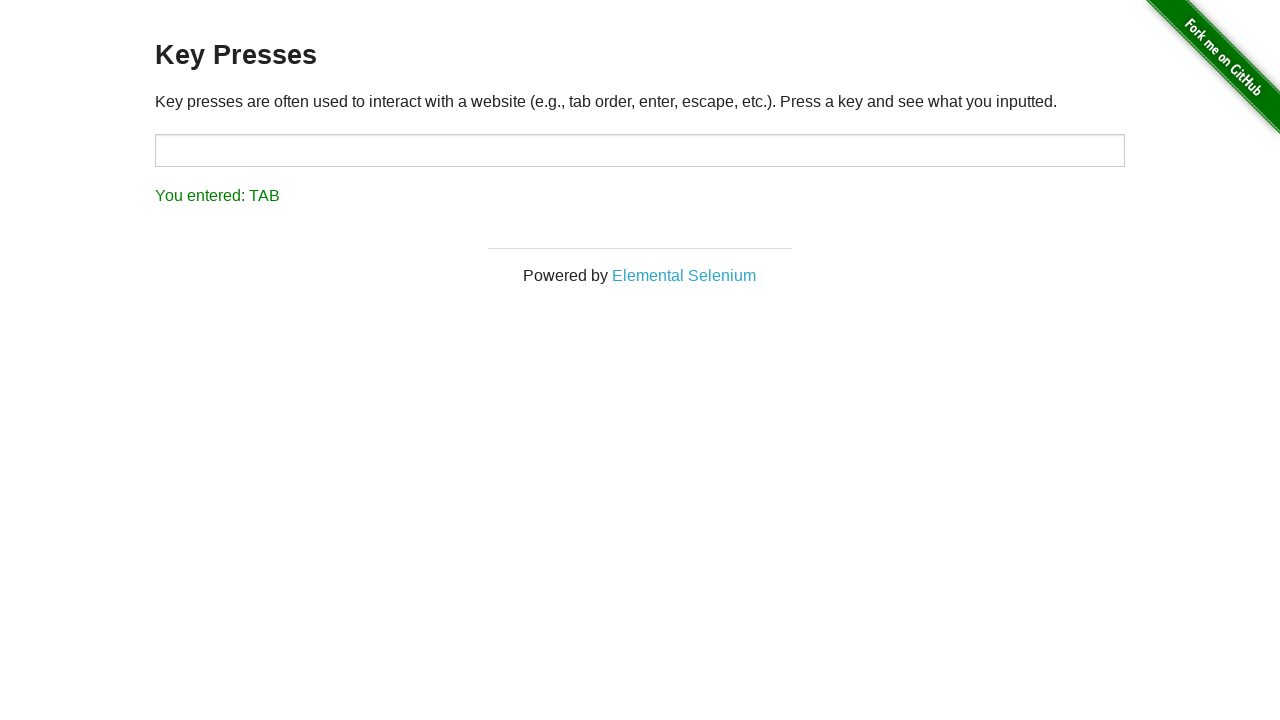

Retrieved result text from page
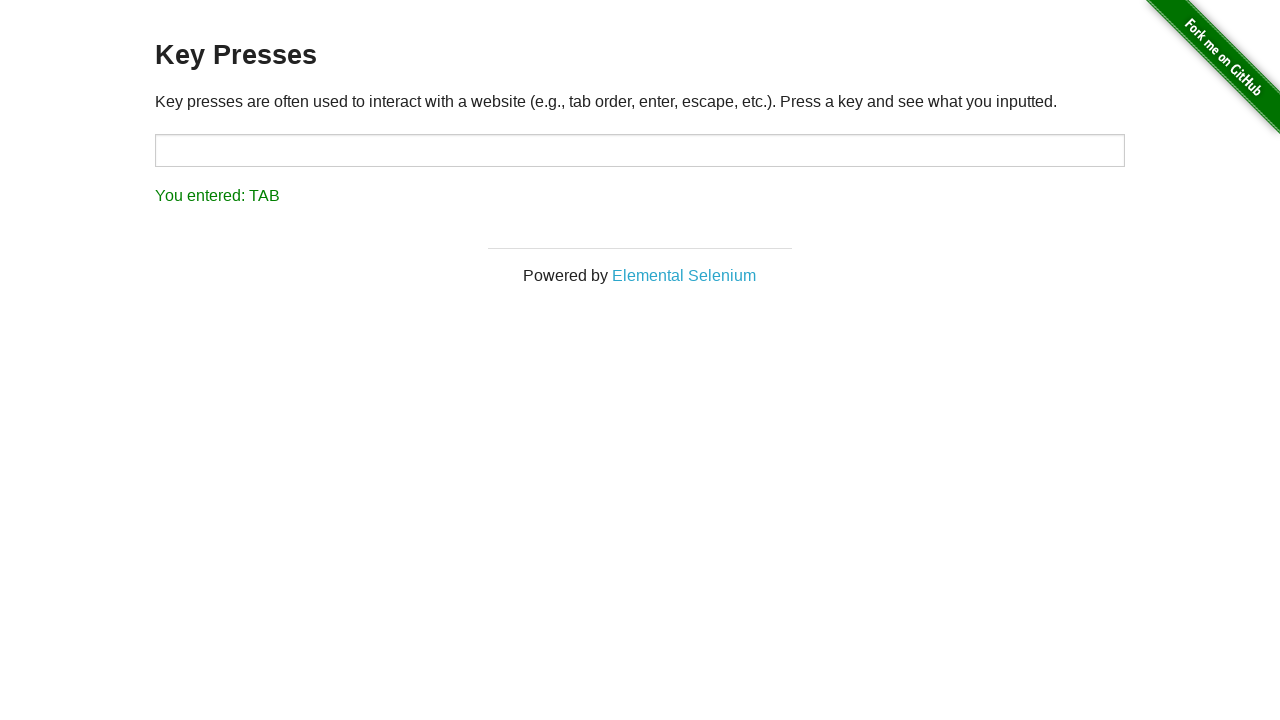

Verified that page displays 'You entered: TAB' as expected
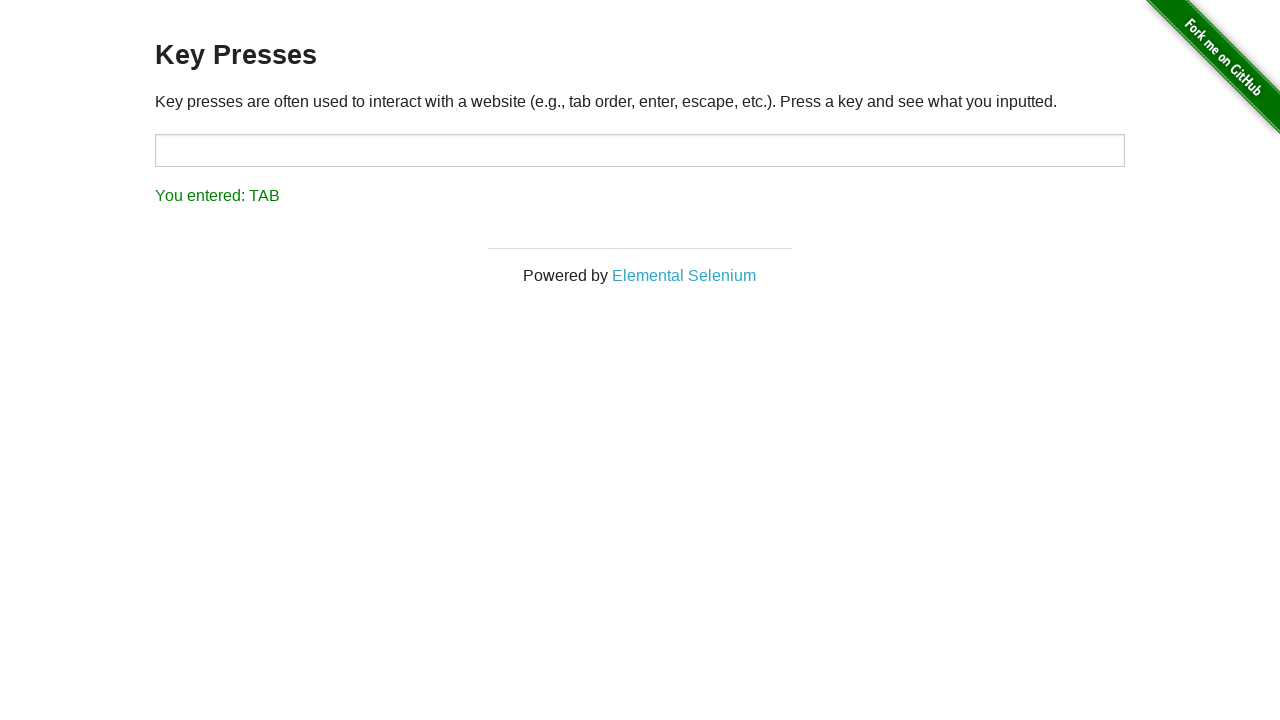

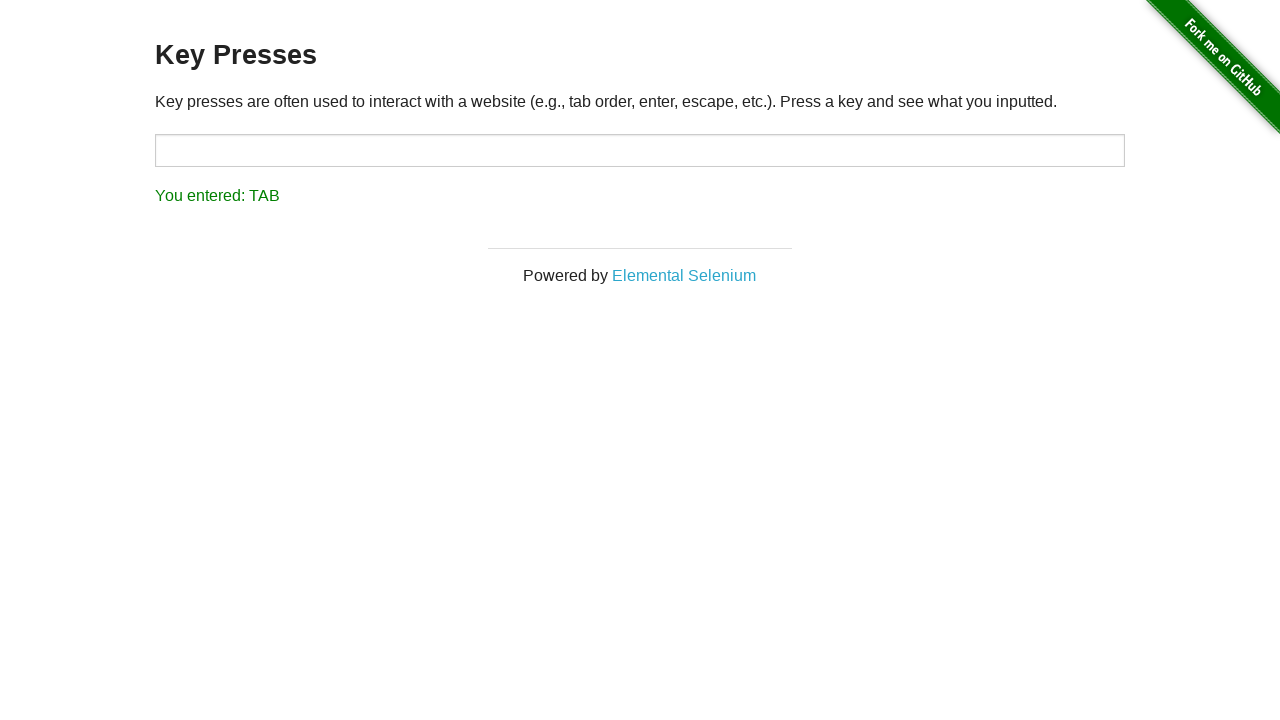